Tests accepting a simple JavaScript alert by clicking a button and accepting the alert dialog

Starting URL: https://demoqa.com/alerts

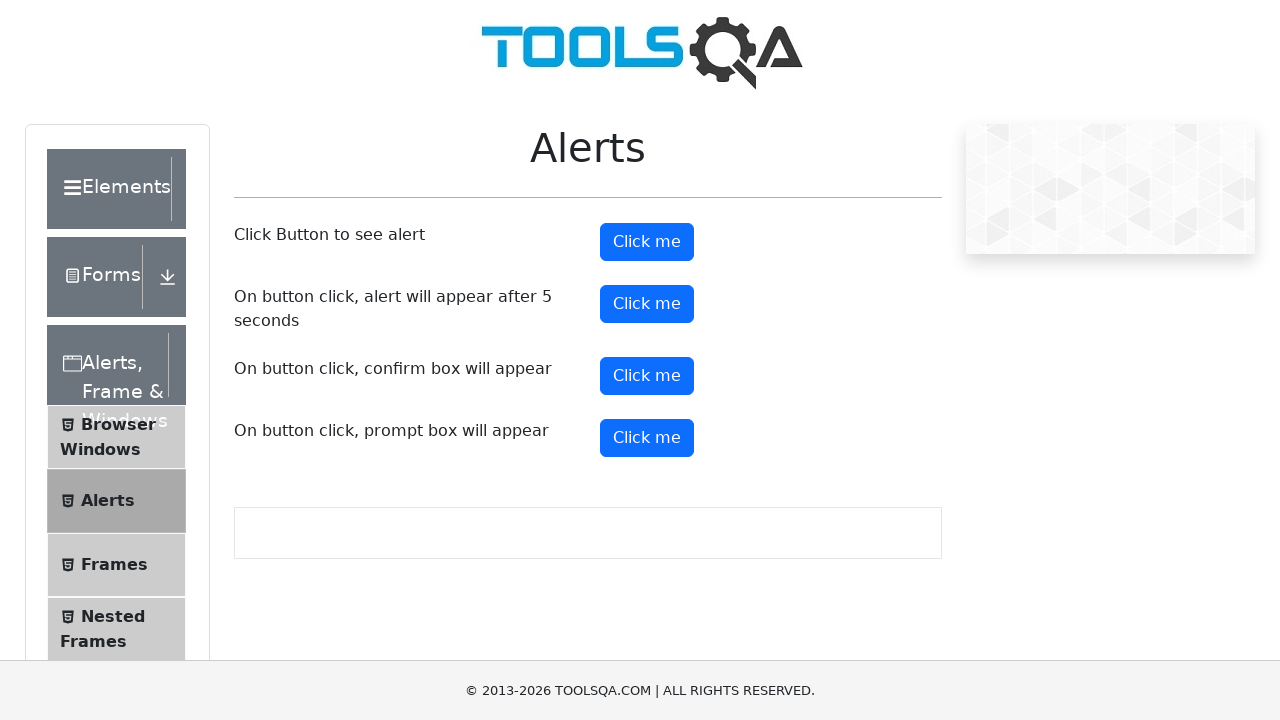

Set up dialog handler to accept alerts
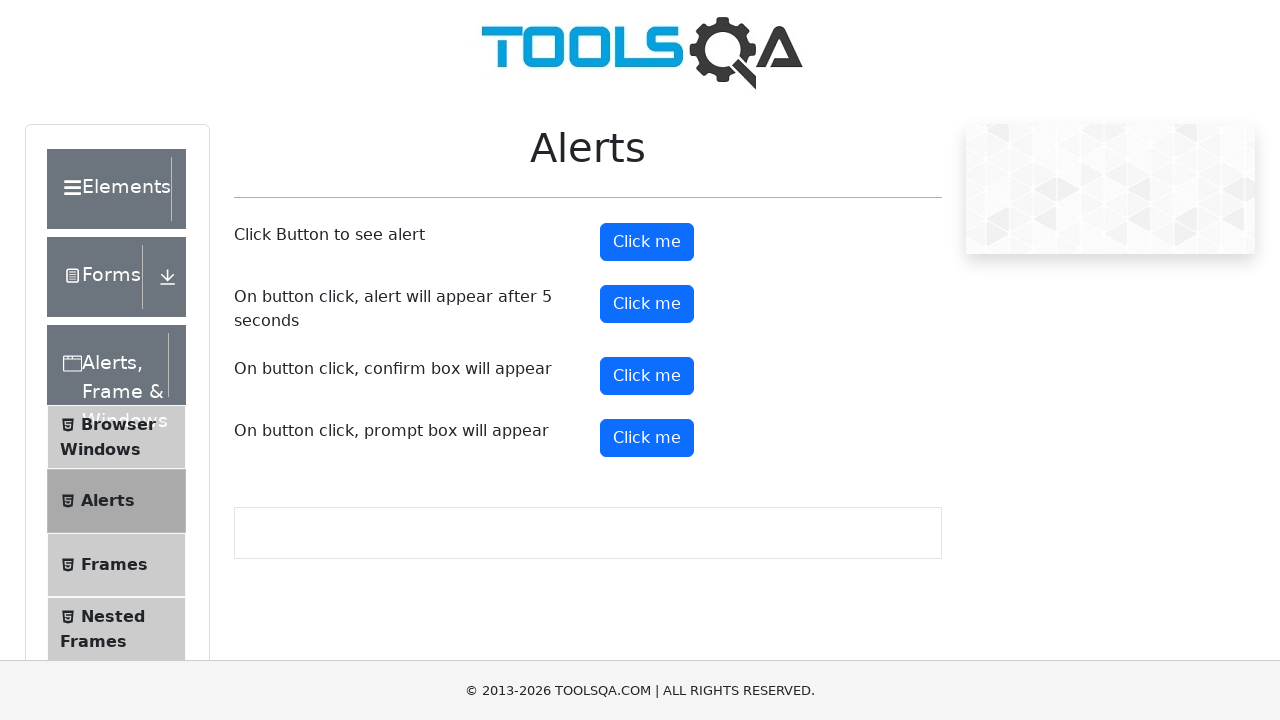

Clicked alert button to trigger JavaScript alert at (647, 242) on #alertButton
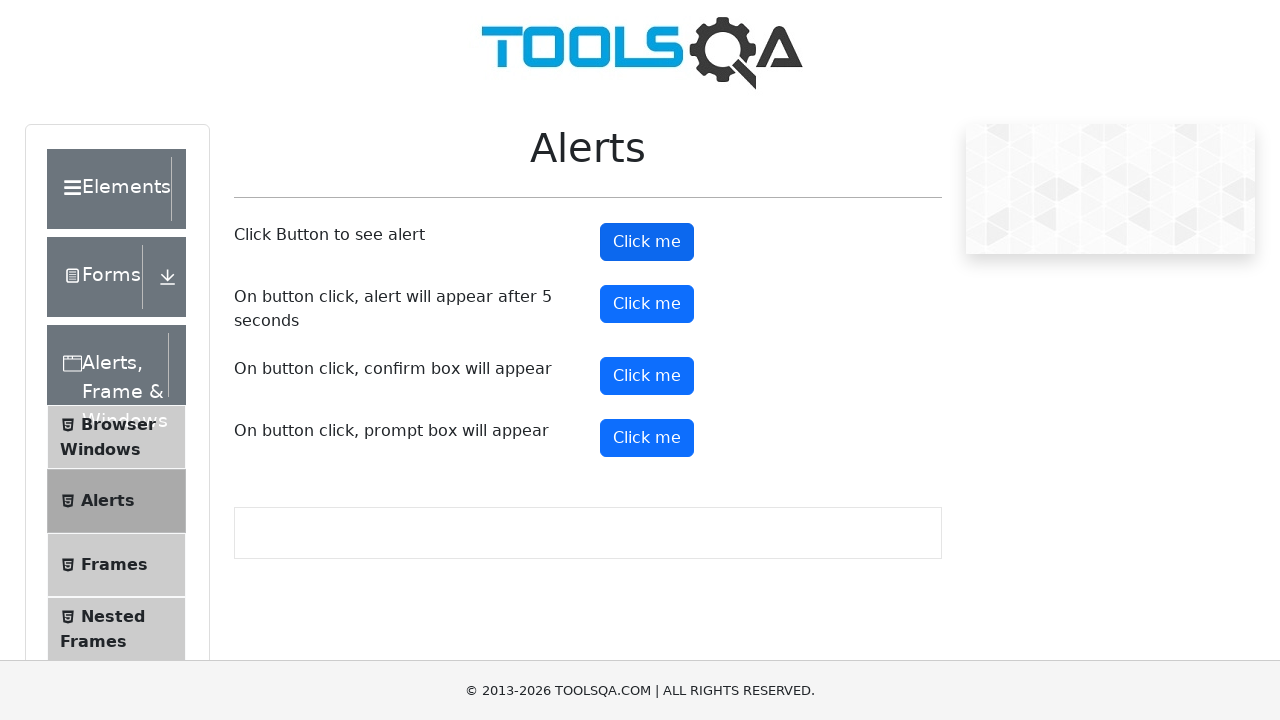

Alert dialog was accepted and handled
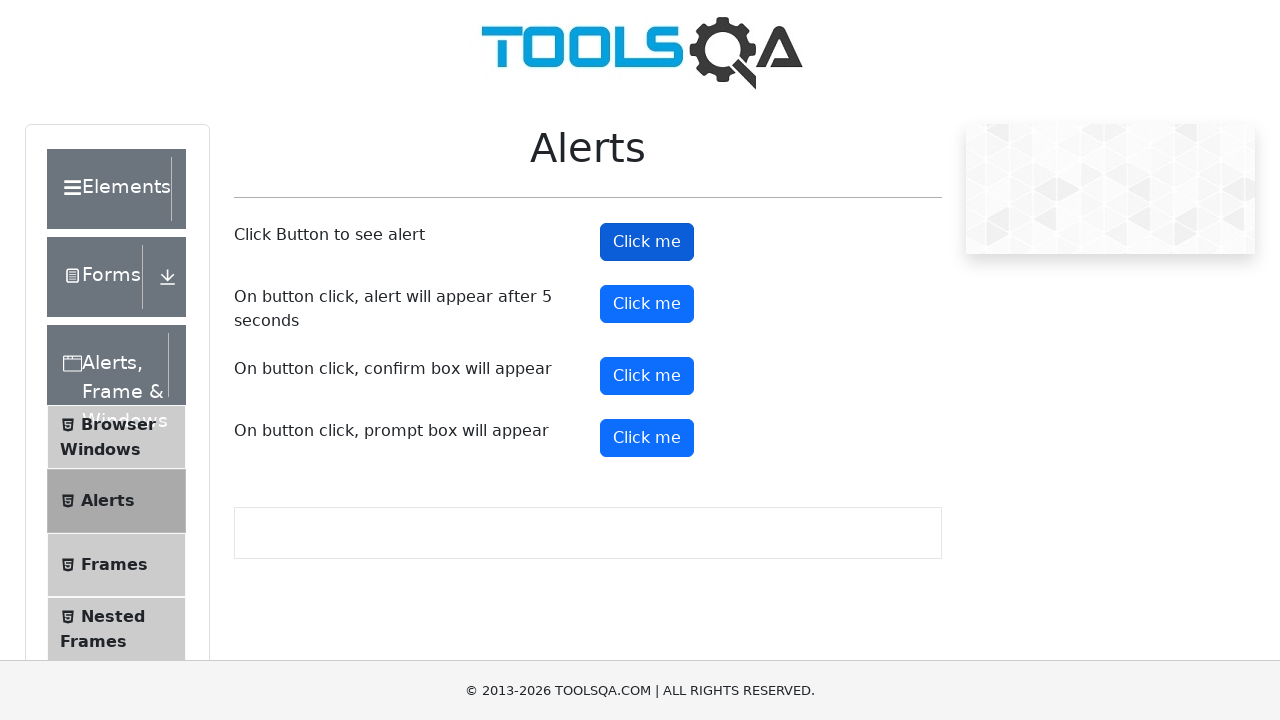

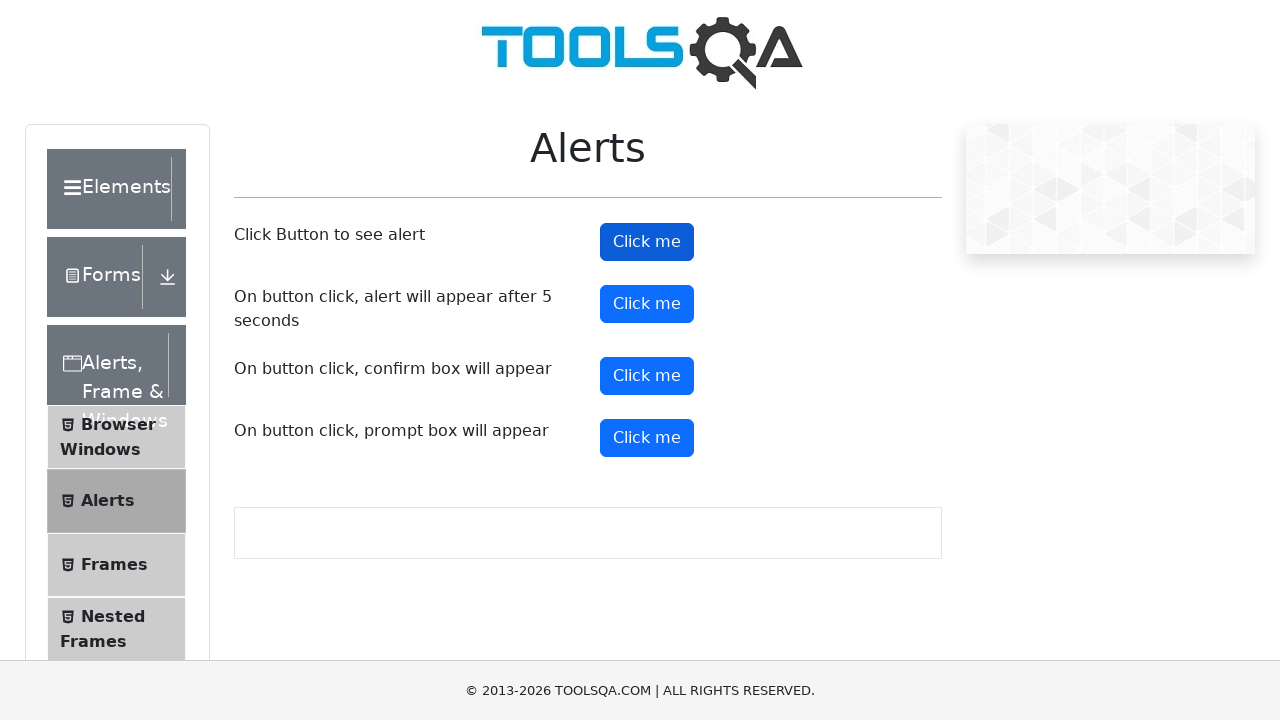